Tests radio button selection on a practice page by iterating through all car radio buttons and selecting each one

Starting URL: https://www.letskodeit.com/practice

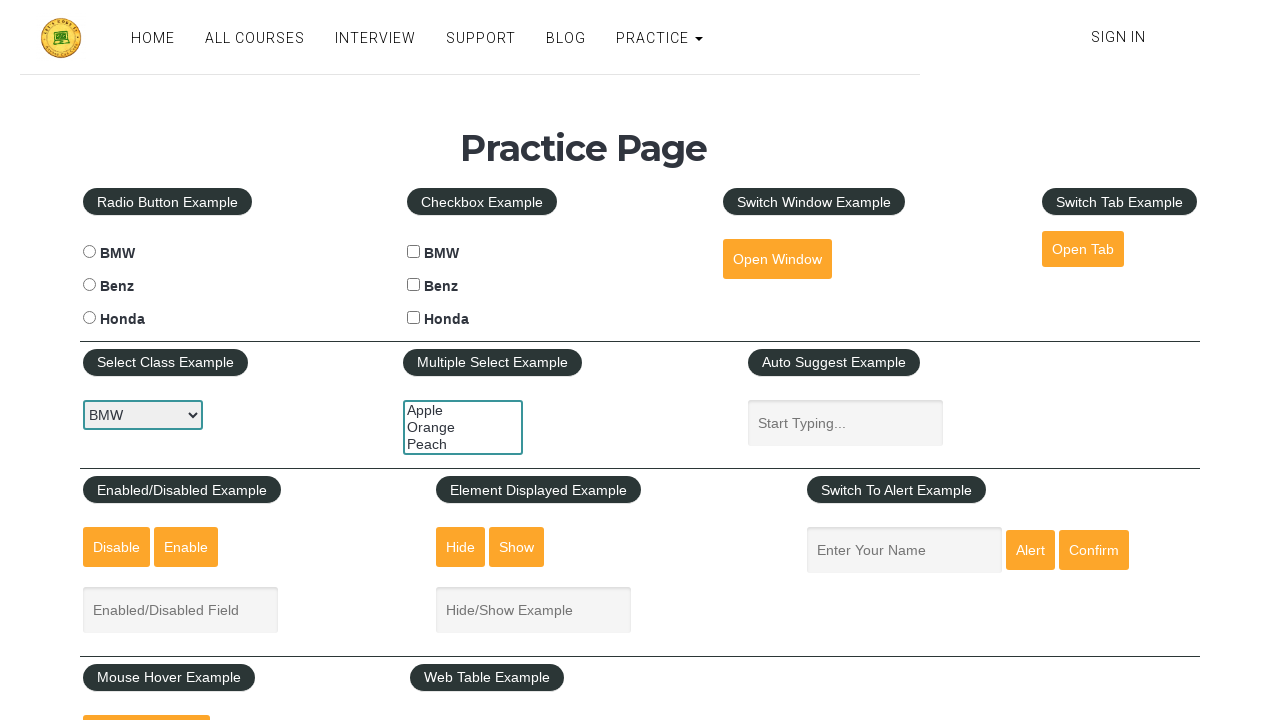

Navigated to practice page
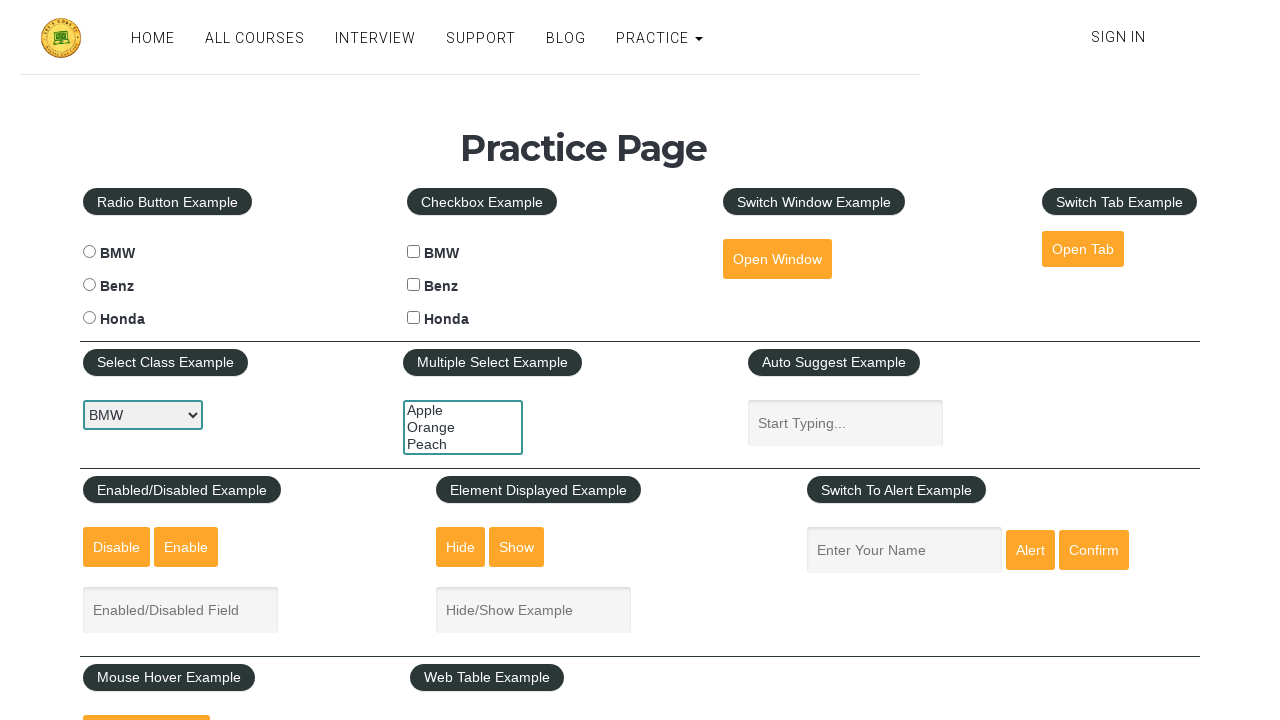

Located all car radio buttons
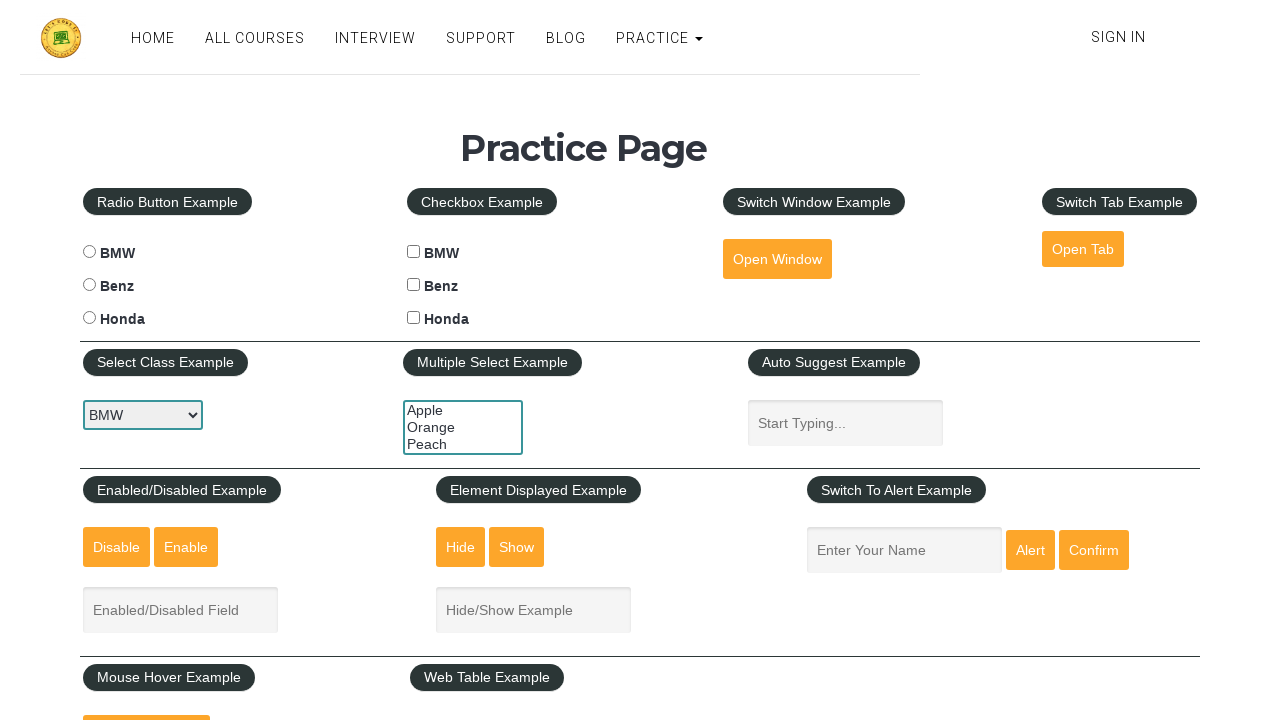

Clicked a car radio button at (89, 252) on xpath=//input[@type='radio' and contains(@name,'cars')] >> nth=0
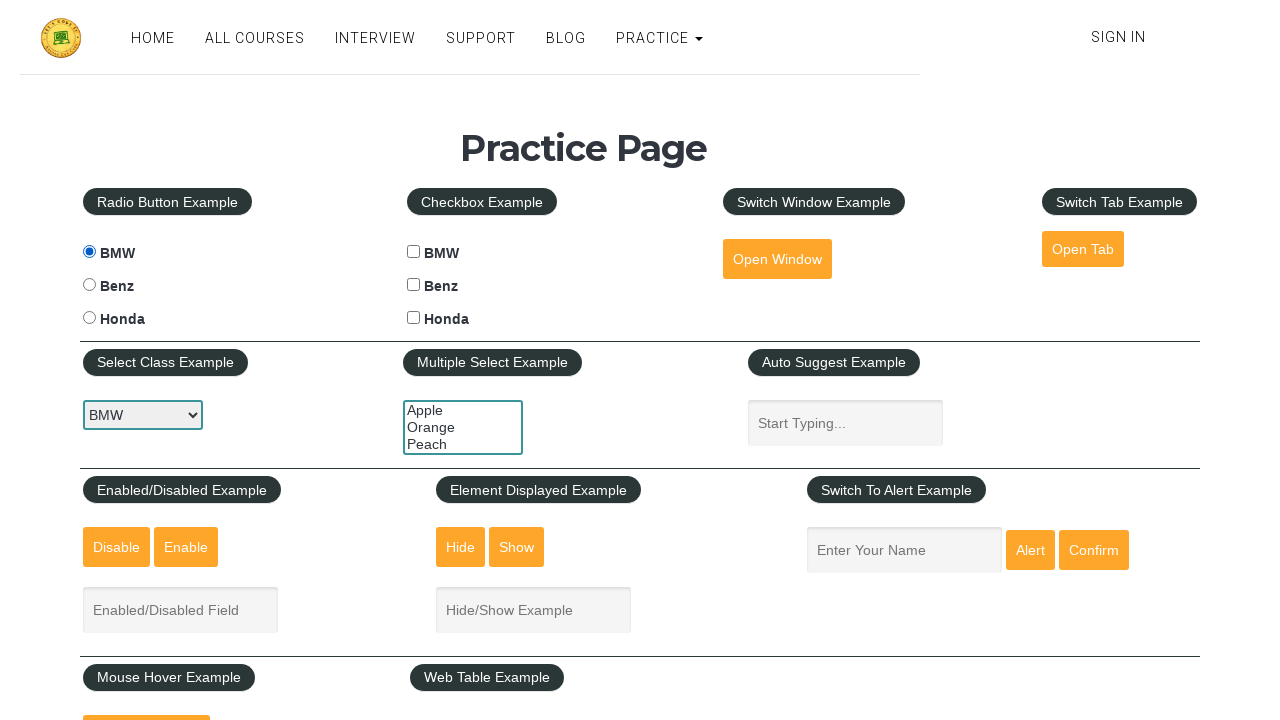

Waited 3 seconds after radio button selection
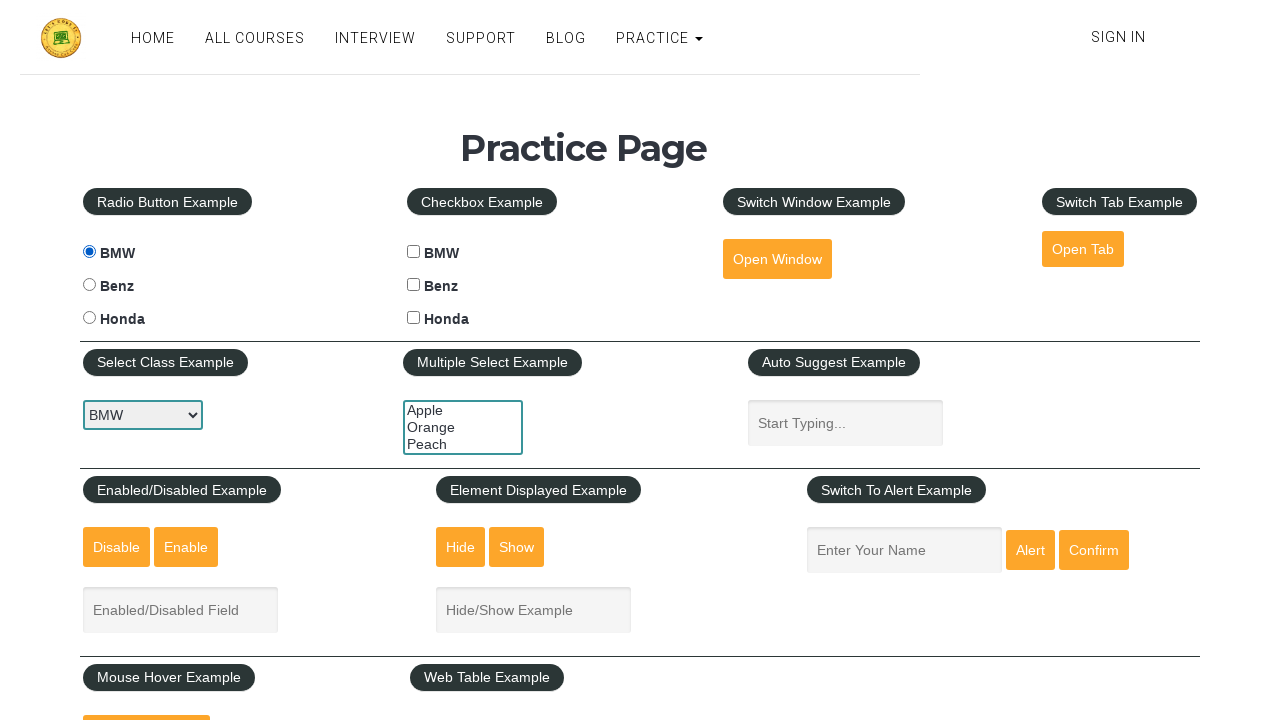

Clicked a car radio button at (89, 285) on xpath=//input[@type='radio' and contains(@name,'cars')] >> nth=1
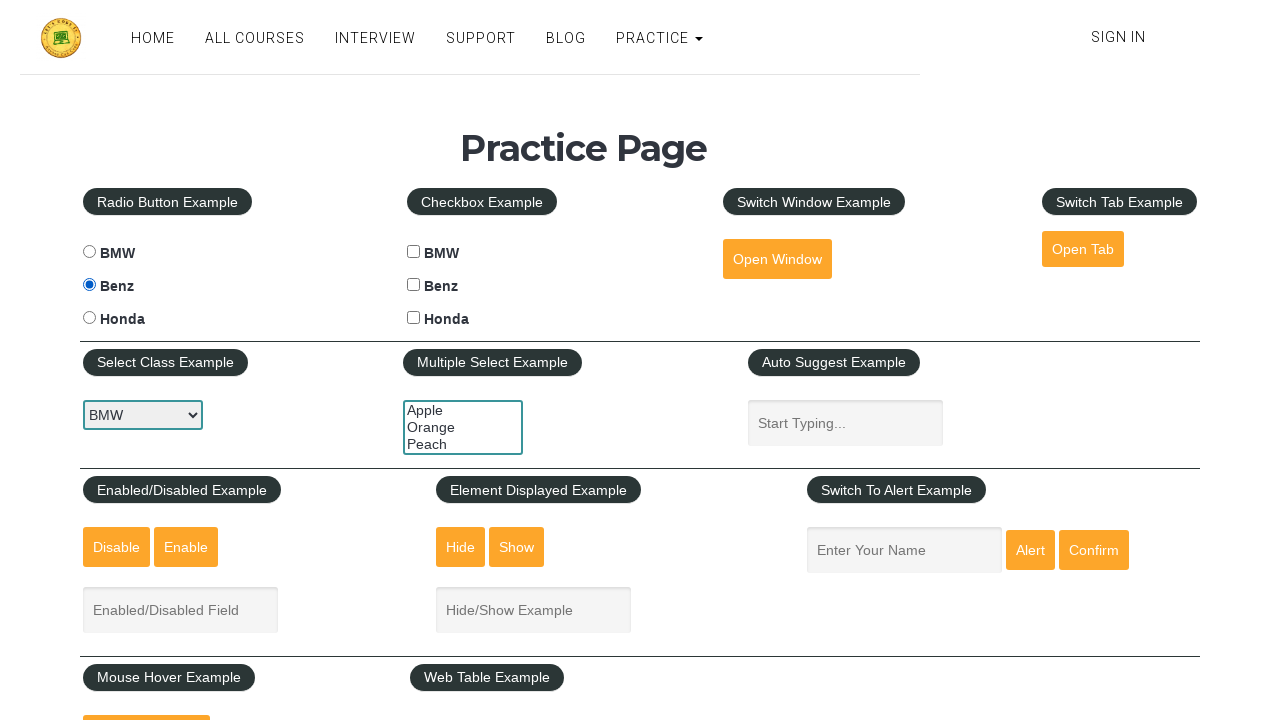

Waited 3 seconds after radio button selection
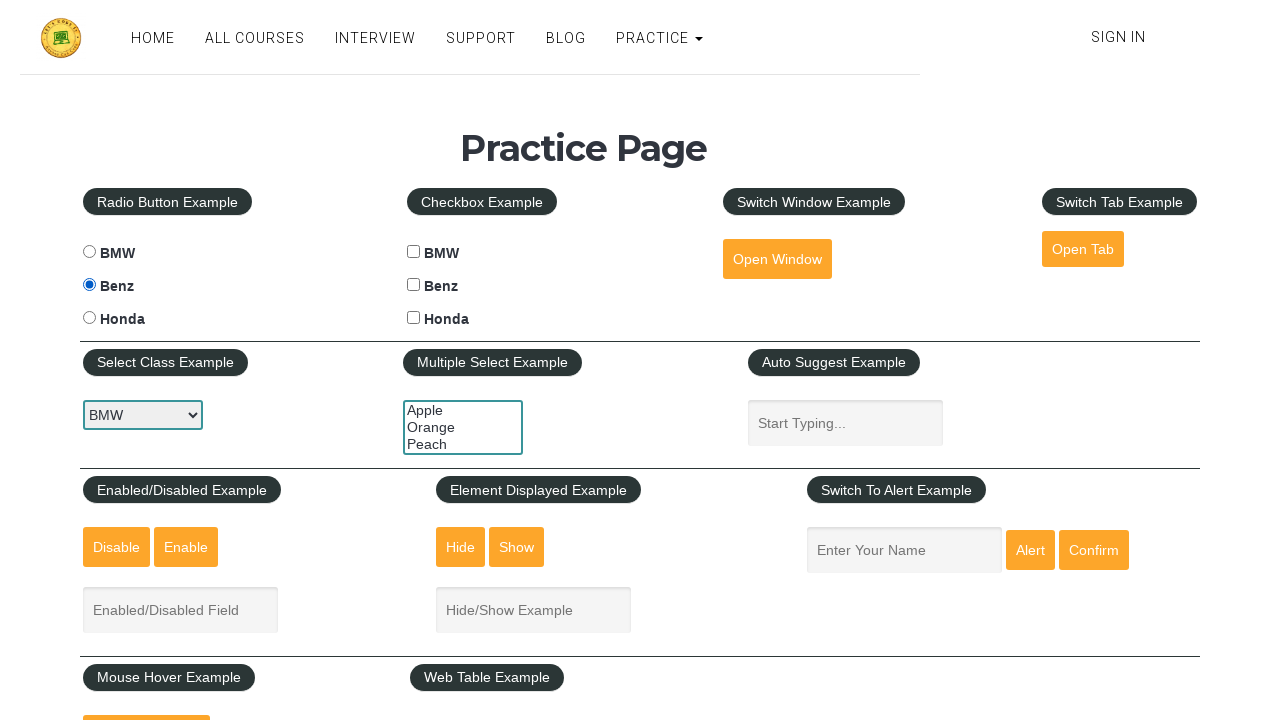

Clicked a car radio button at (89, 318) on xpath=//input[@type='radio' and contains(@name,'cars')] >> nth=2
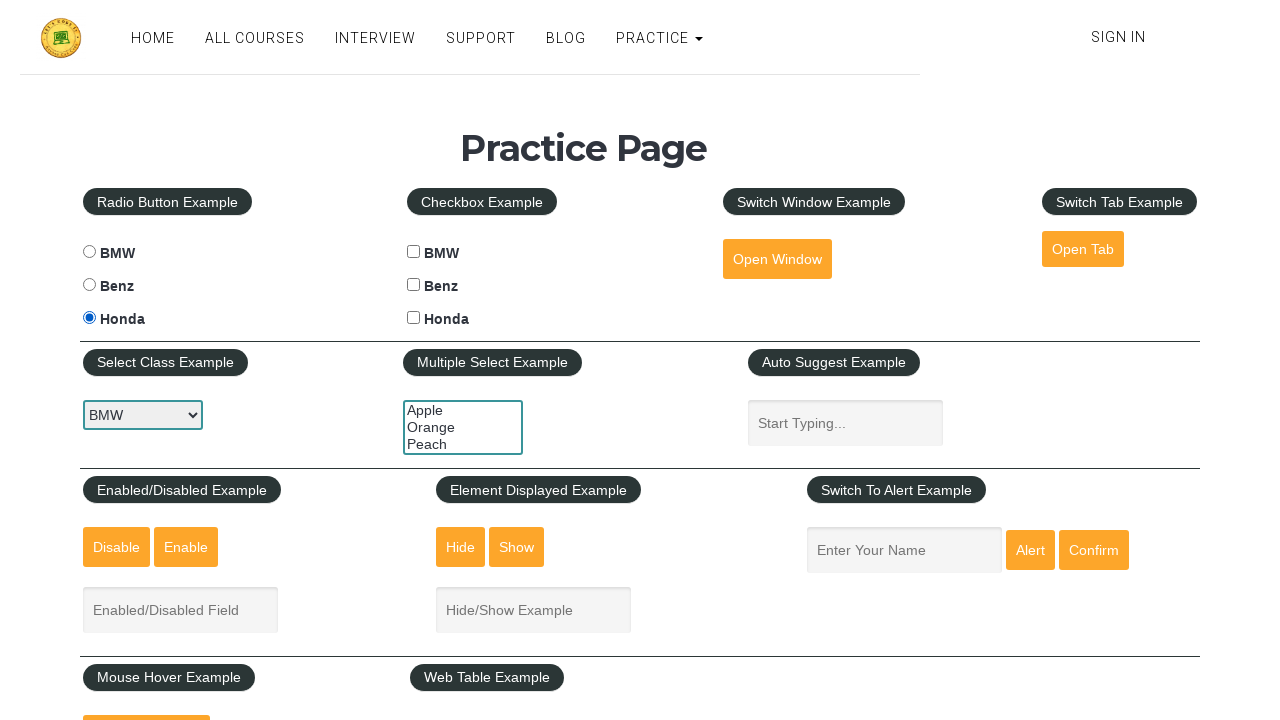

Waited 3 seconds after radio button selection
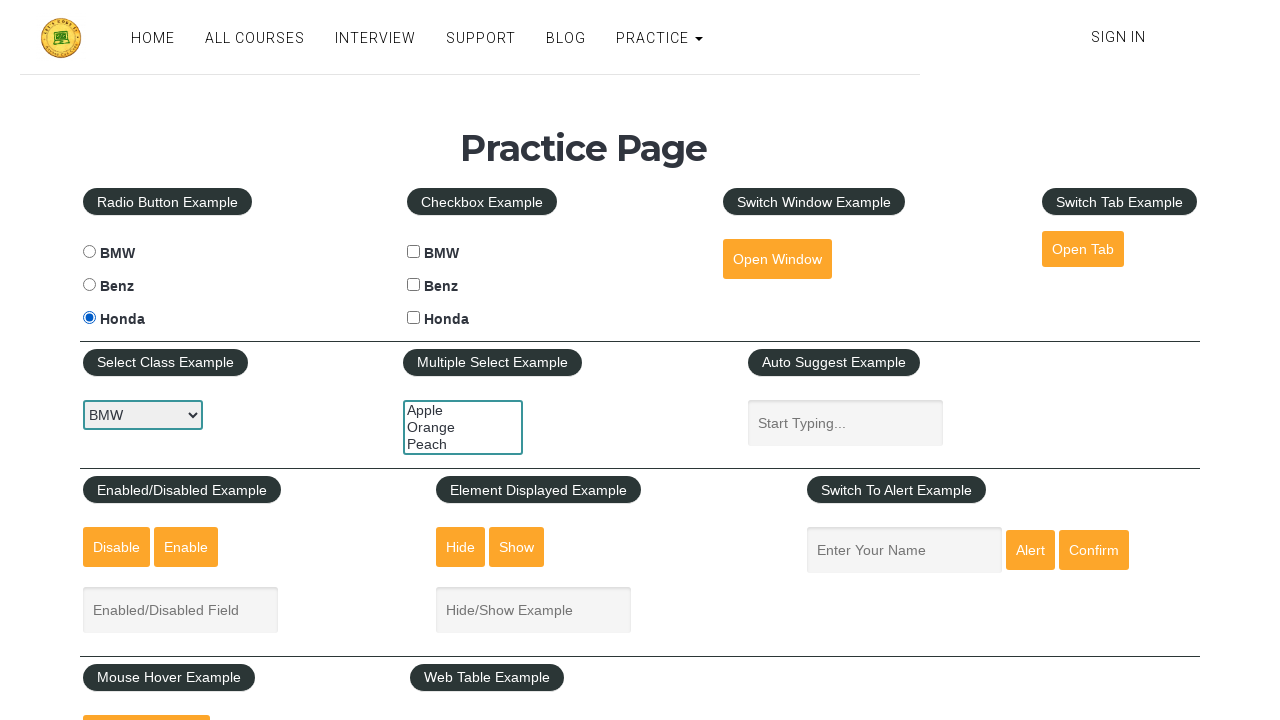

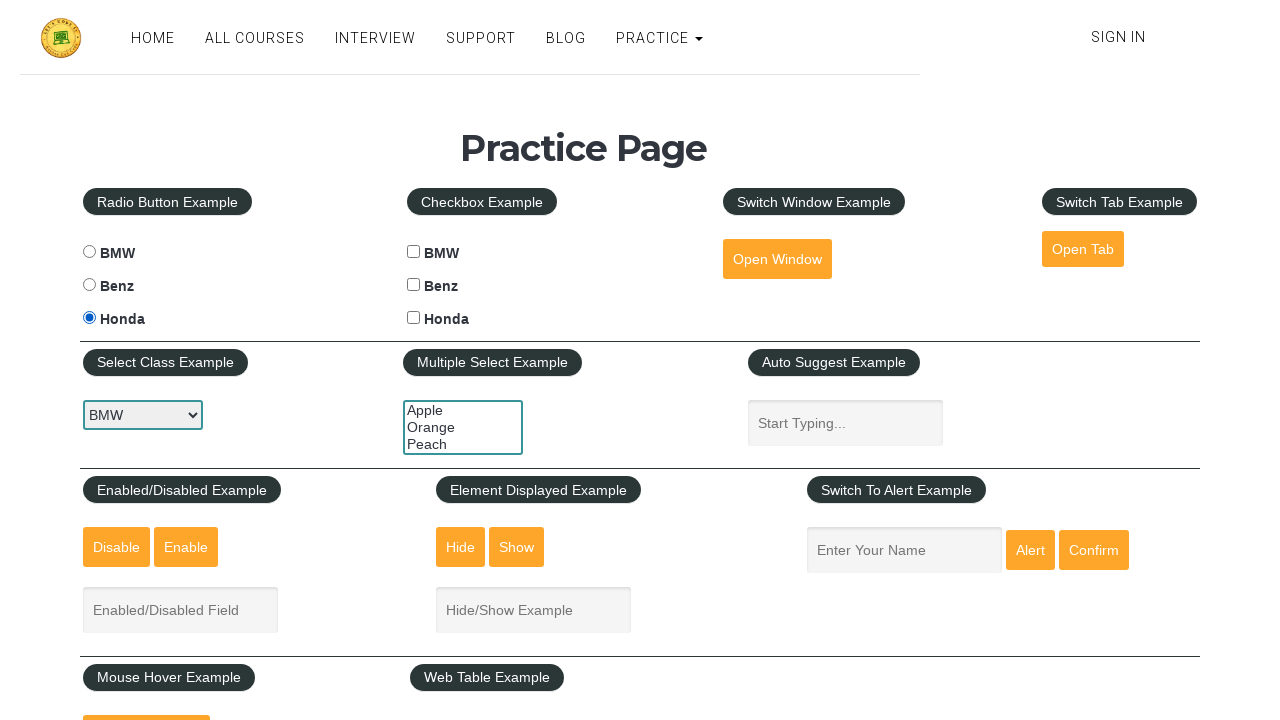